Tests web page scope limitation by counting links in different sections (whole page, footer, first column) and opens all links in the footer's first column in new tabs to verify they work

Starting URL: https://www.rahulshettyacademy.com/AutomationPractice/

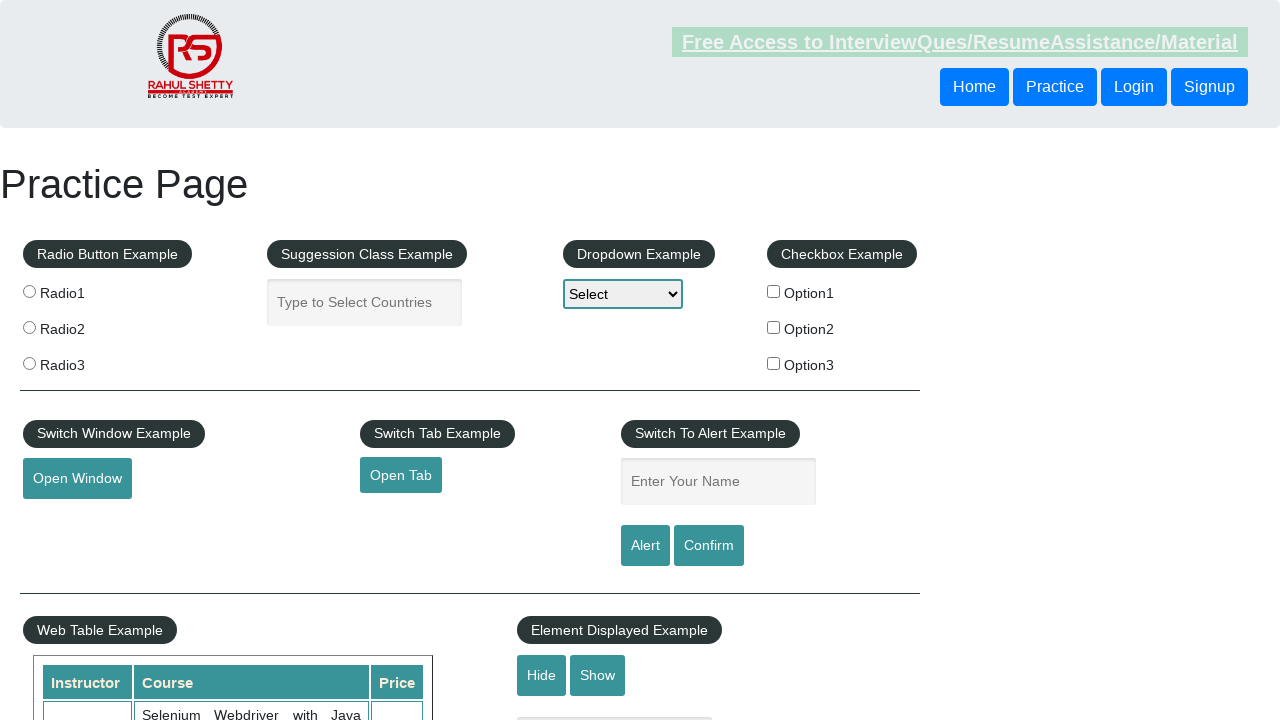

Counted all links on the page
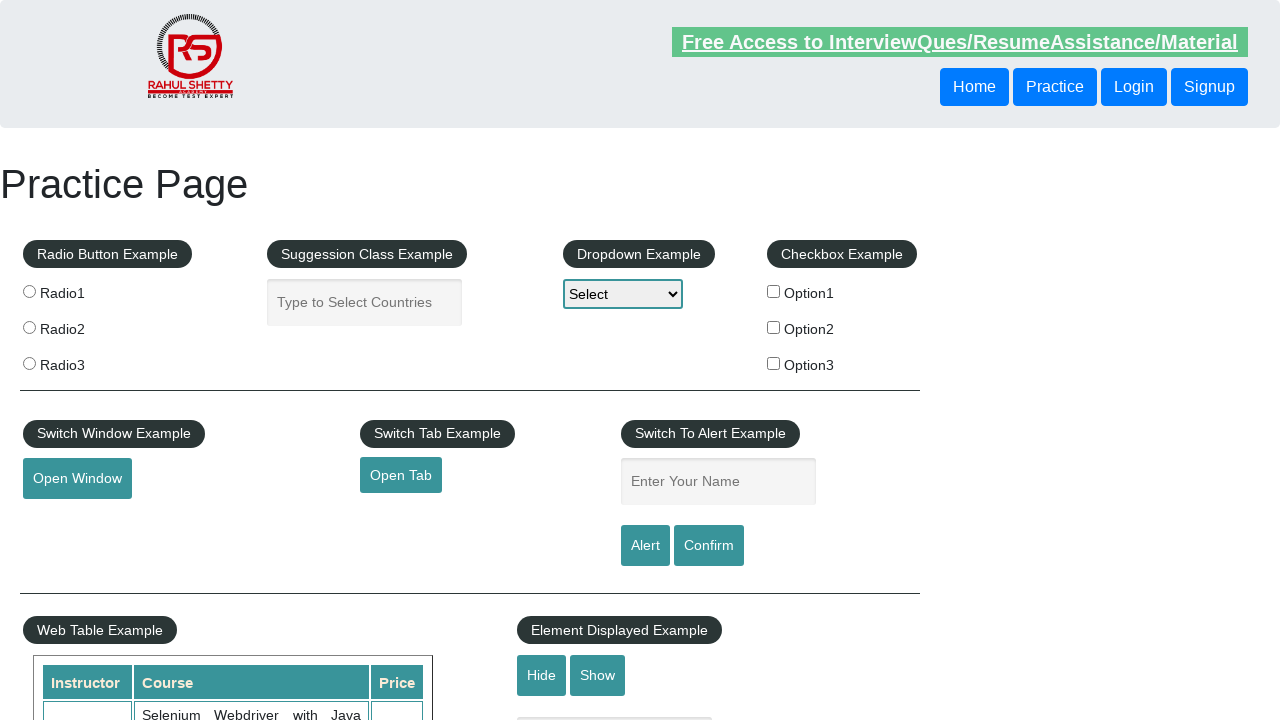

Located footer section (div#gf-BIG)
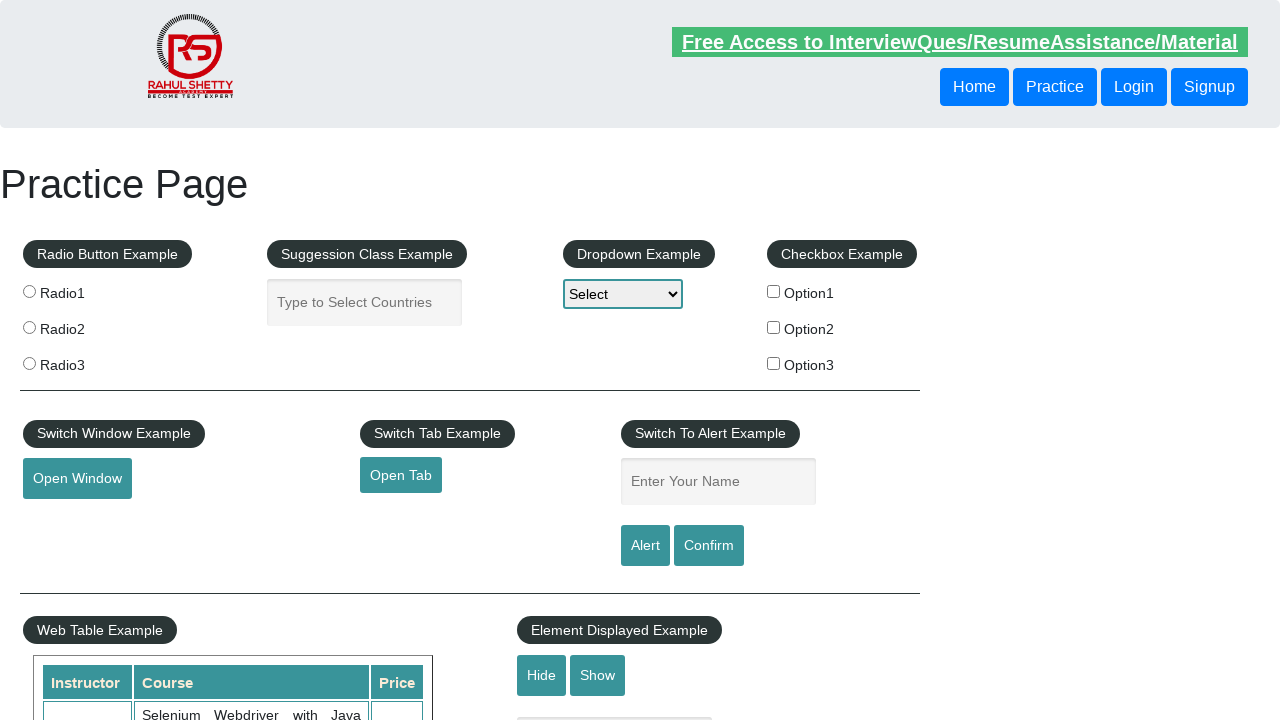

Counted all links in the footer section
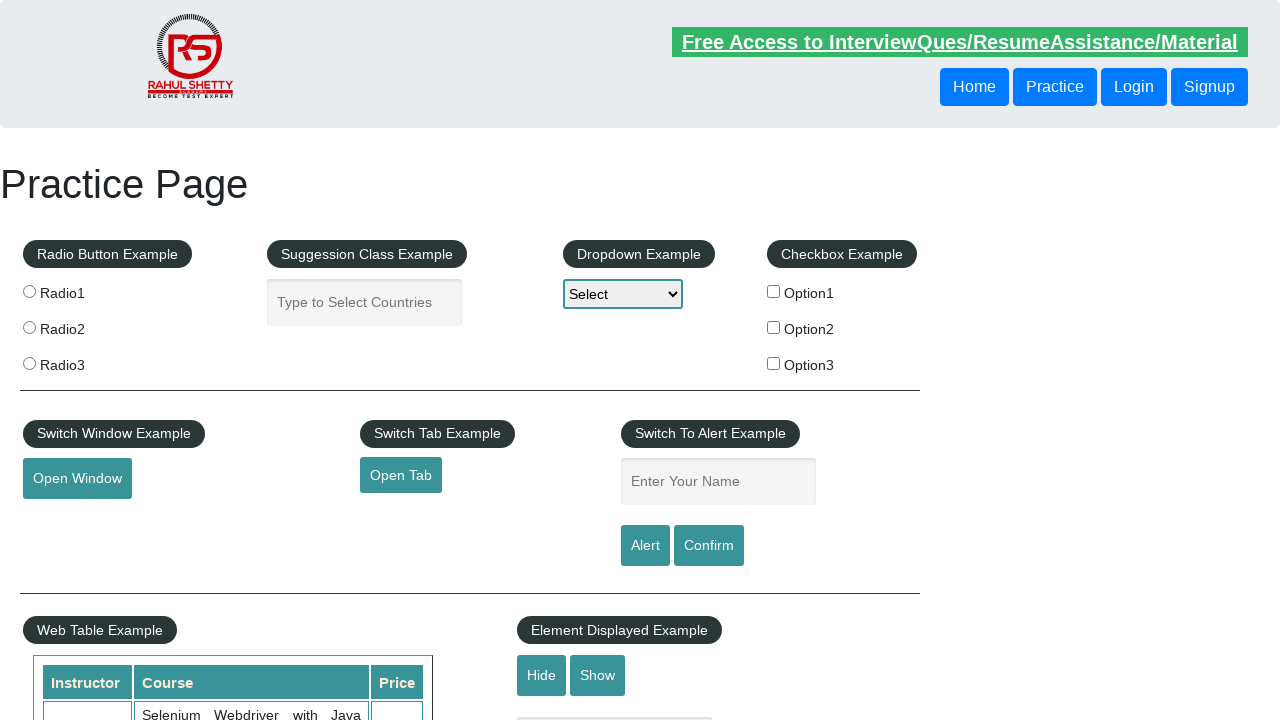

Located first column in footer table
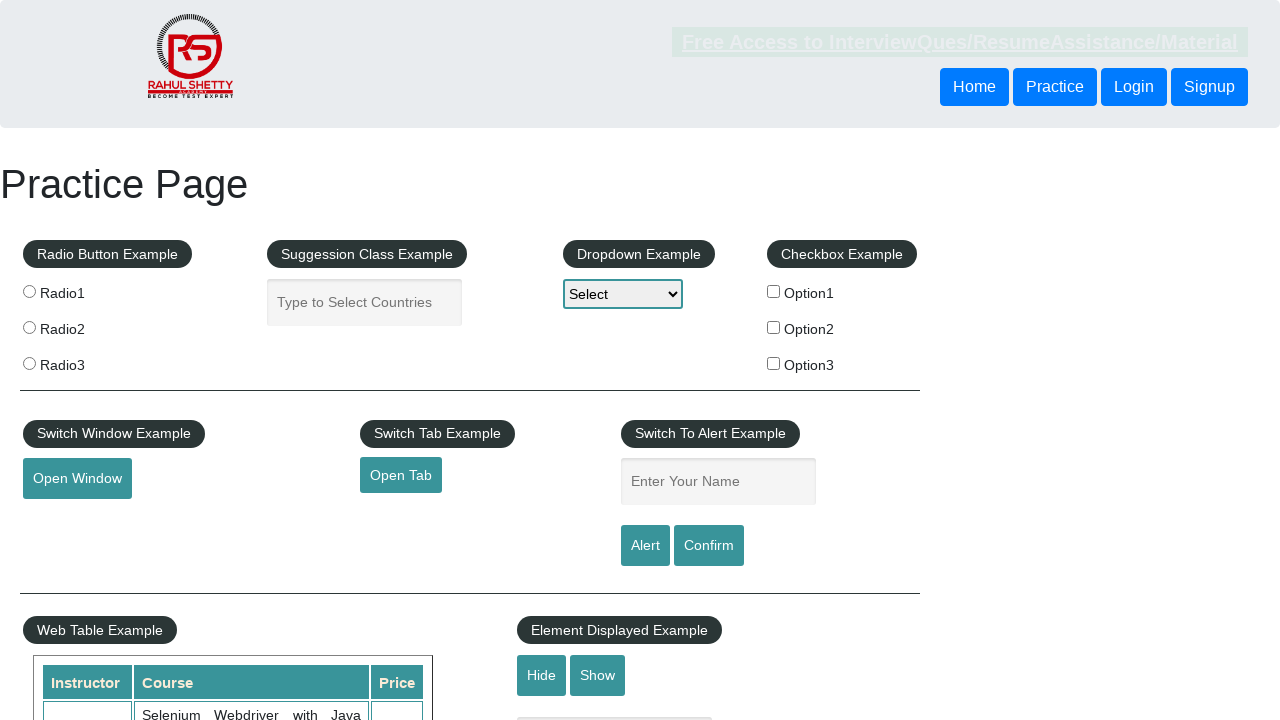

Counted all links in the footer's first column
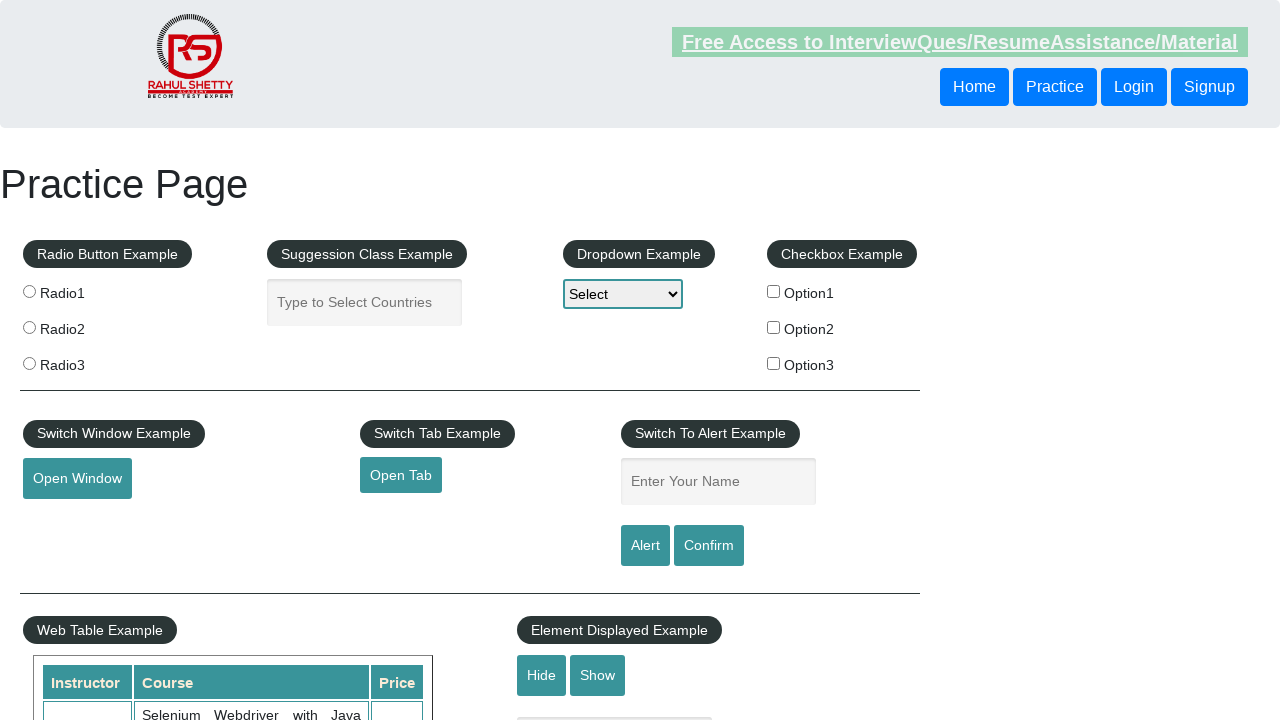

Opened link 1 from footer's first column in a new tab at (157, 482) on div#gf-BIG >> xpath=//table/tbody/tr/td[1]/ul >> a >> nth=0
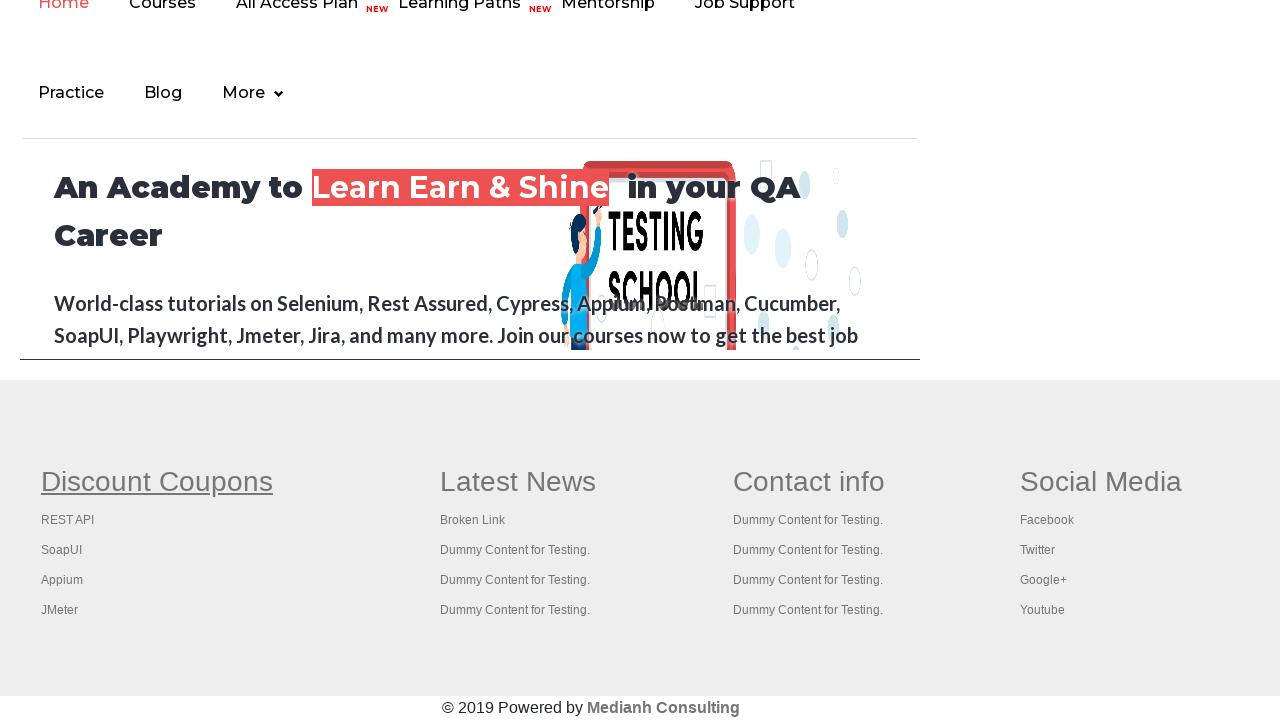

Opened link 2 from footer's first column in a new tab at (68, 520) on div#gf-BIG >> xpath=//table/tbody/tr/td[1]/ul >> a >> nth=1
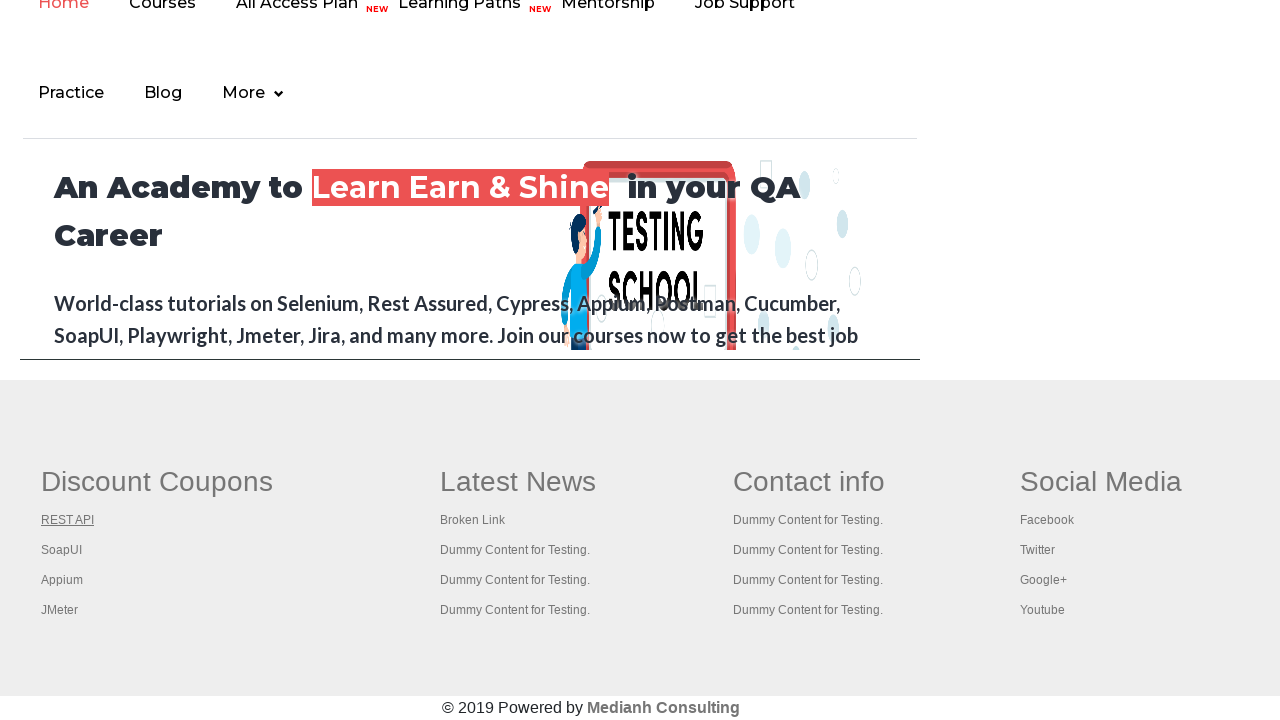

Opened link 3 from footer's first column in a new tab at (62, 550) on div#gf-BIG >> xpath=//table/tbody/tr/td[1]/ul >> a >> nth=2
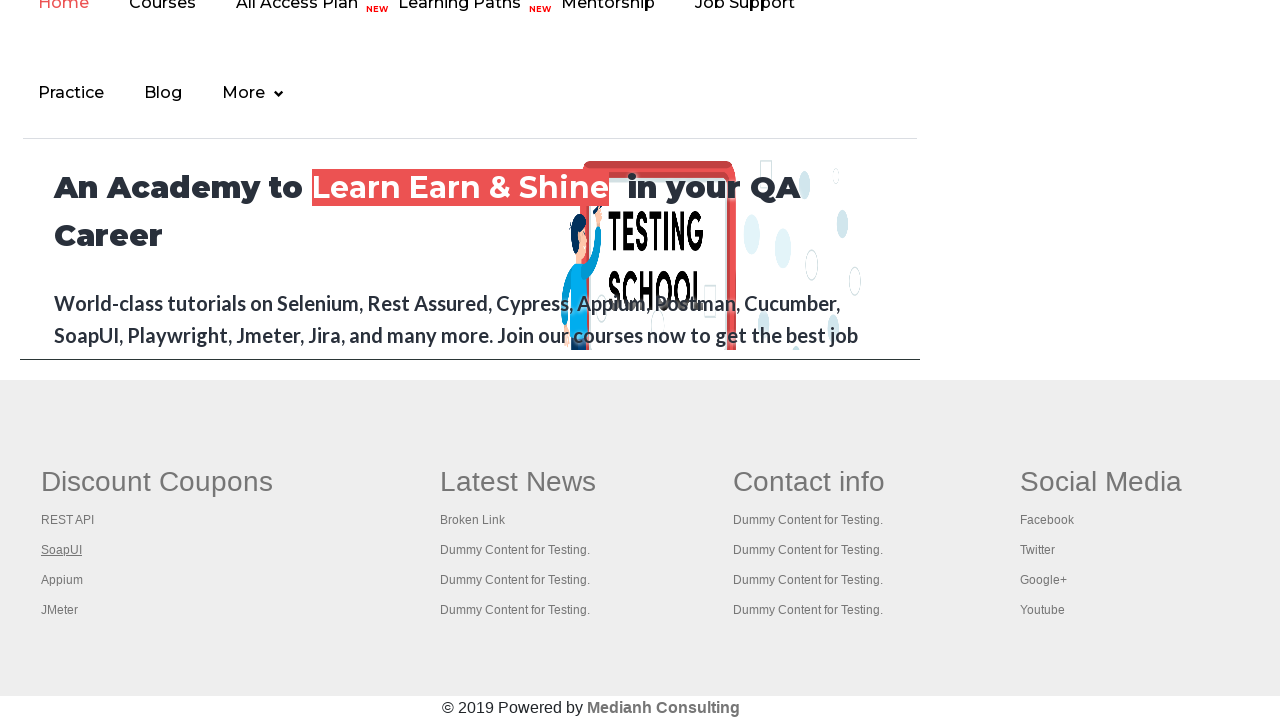

Opened link 4 from footer's first column in a new tab at (62, 580) on div#gf-BIG >> xpath=//table/tbody/tr/td[1]/ul >> a >> nth=3
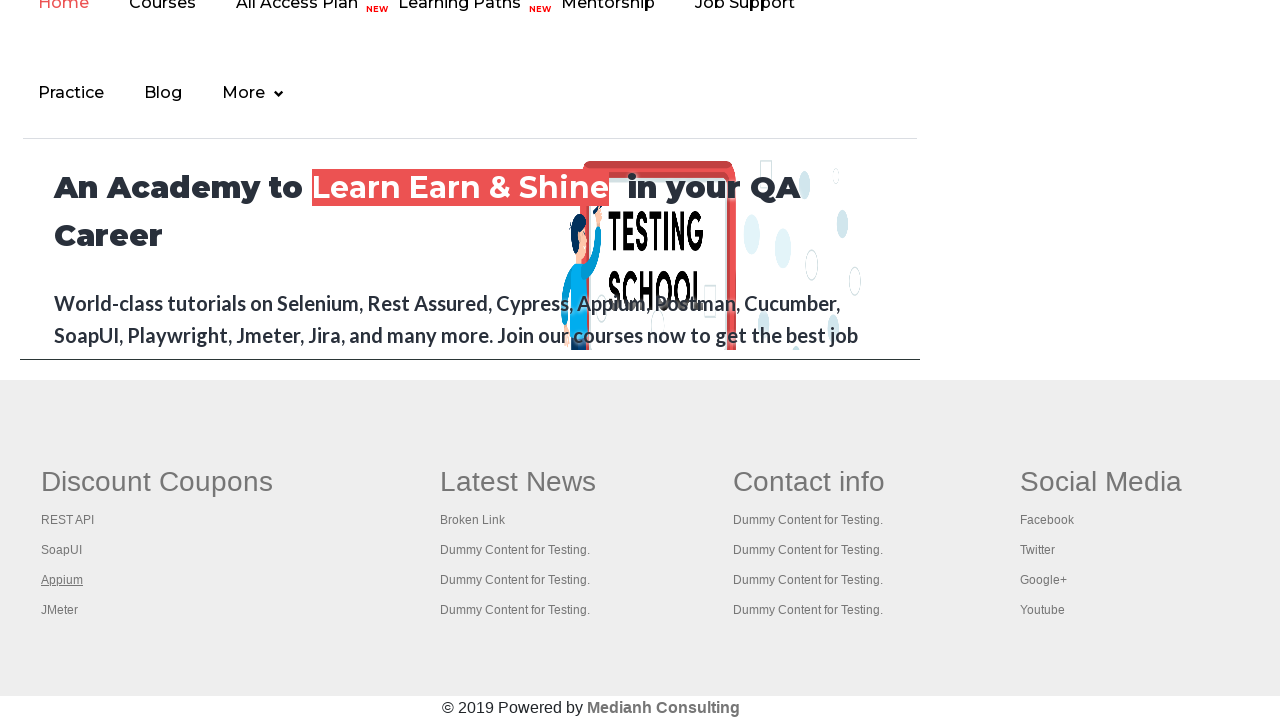

Opened link 5 from footer's first column in a new tab at (60, 610) on div#gf-BIG >> xpath=//table/tbody/tr/td[1]/ul >> a >> nth=4
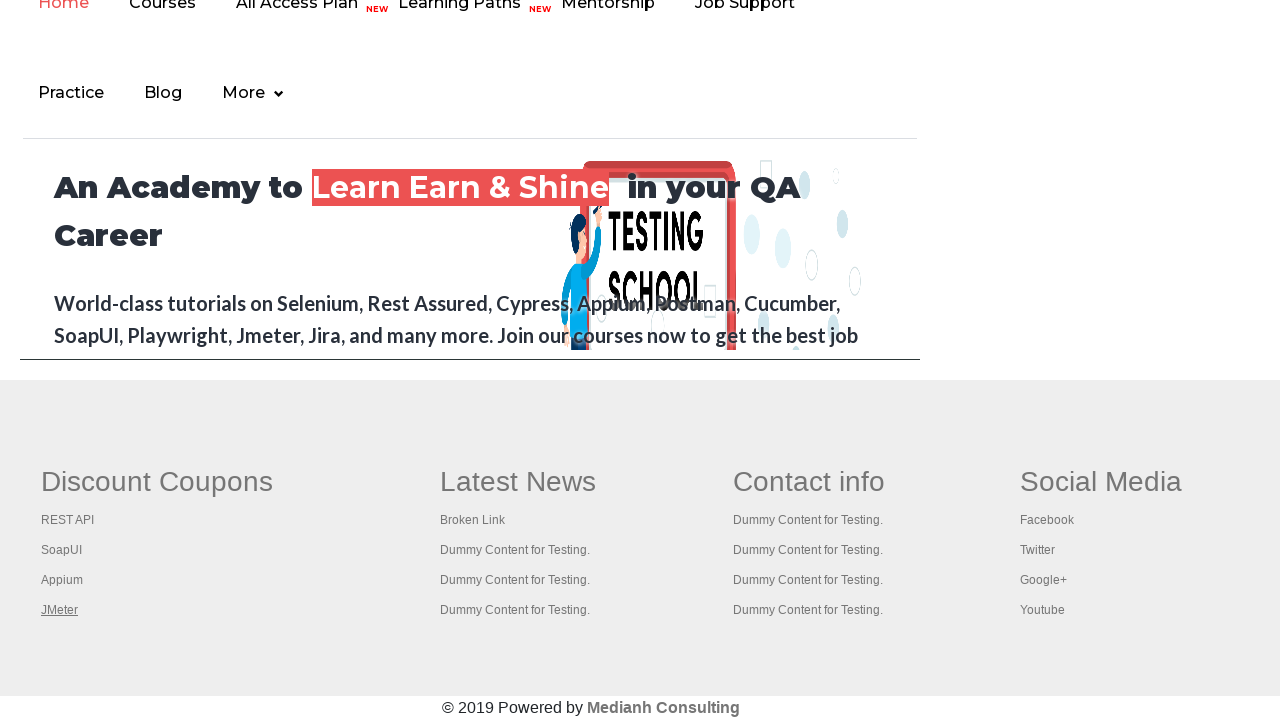

Retrieved all open pages/tabs from context
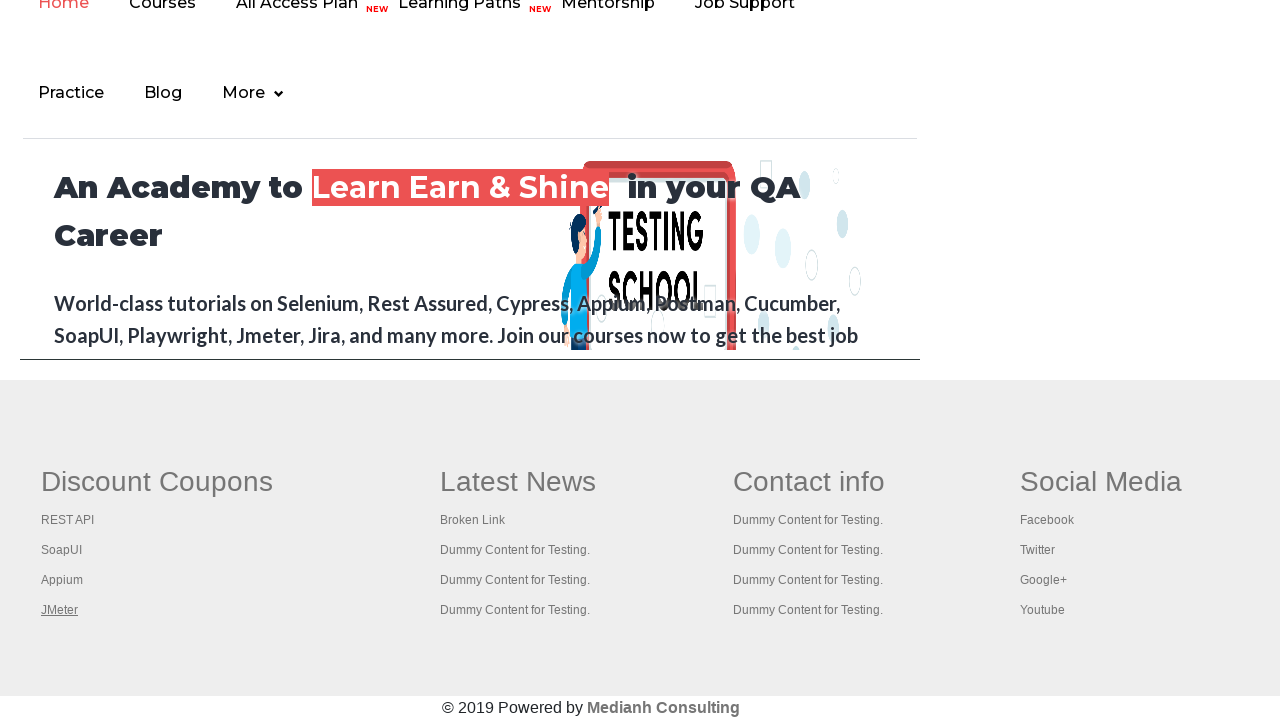

Retrieved title from opened page: Practice Page
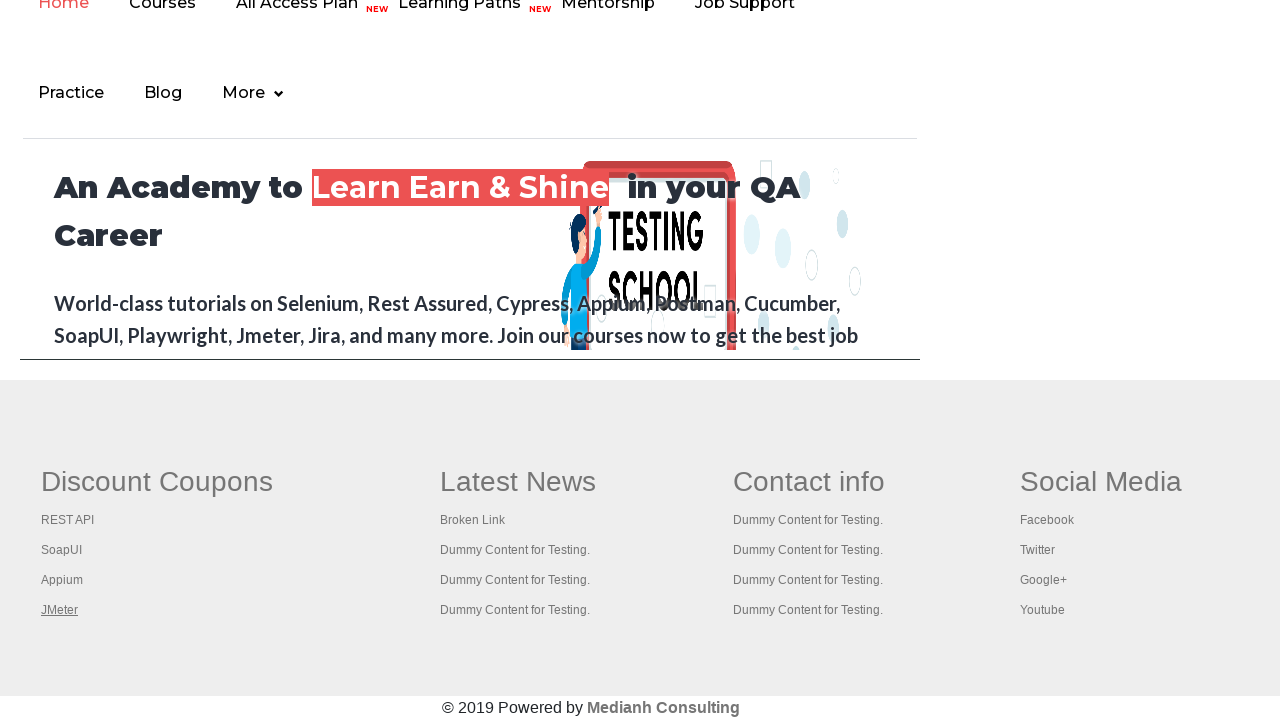

Retrieved title from opened page: Practice Page
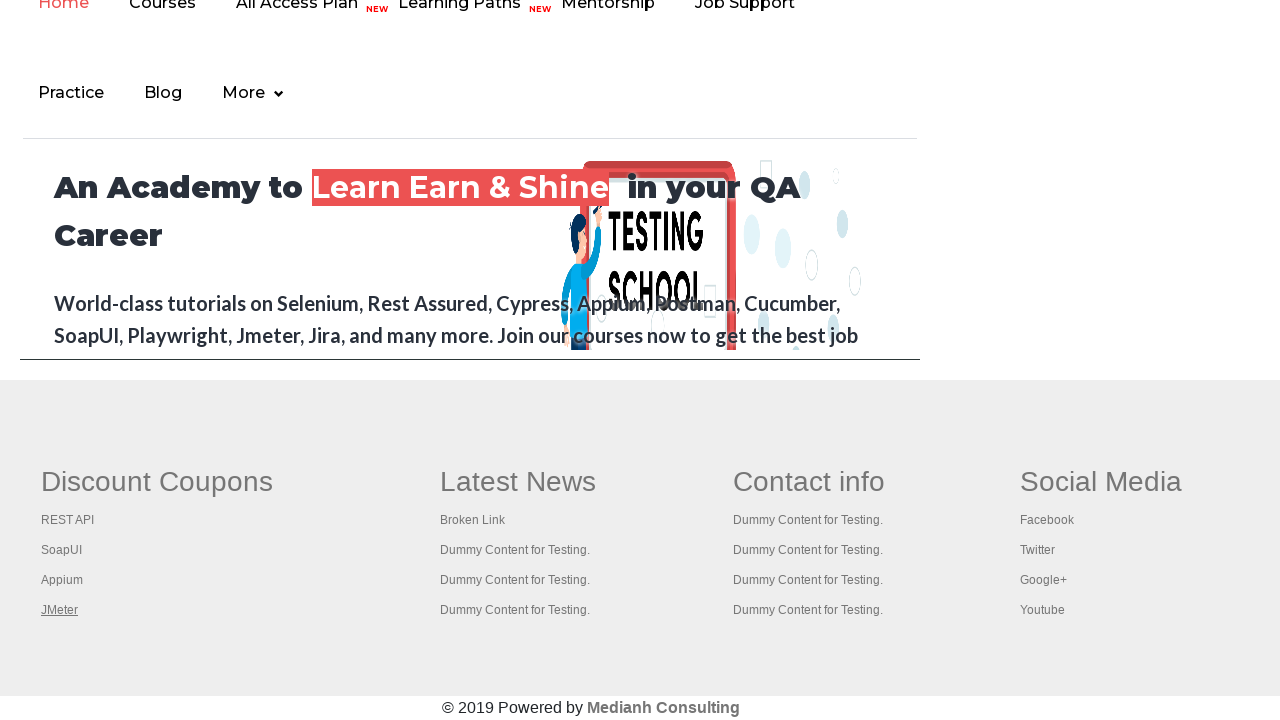

Retrieved title from opened page: REST API Tutorial
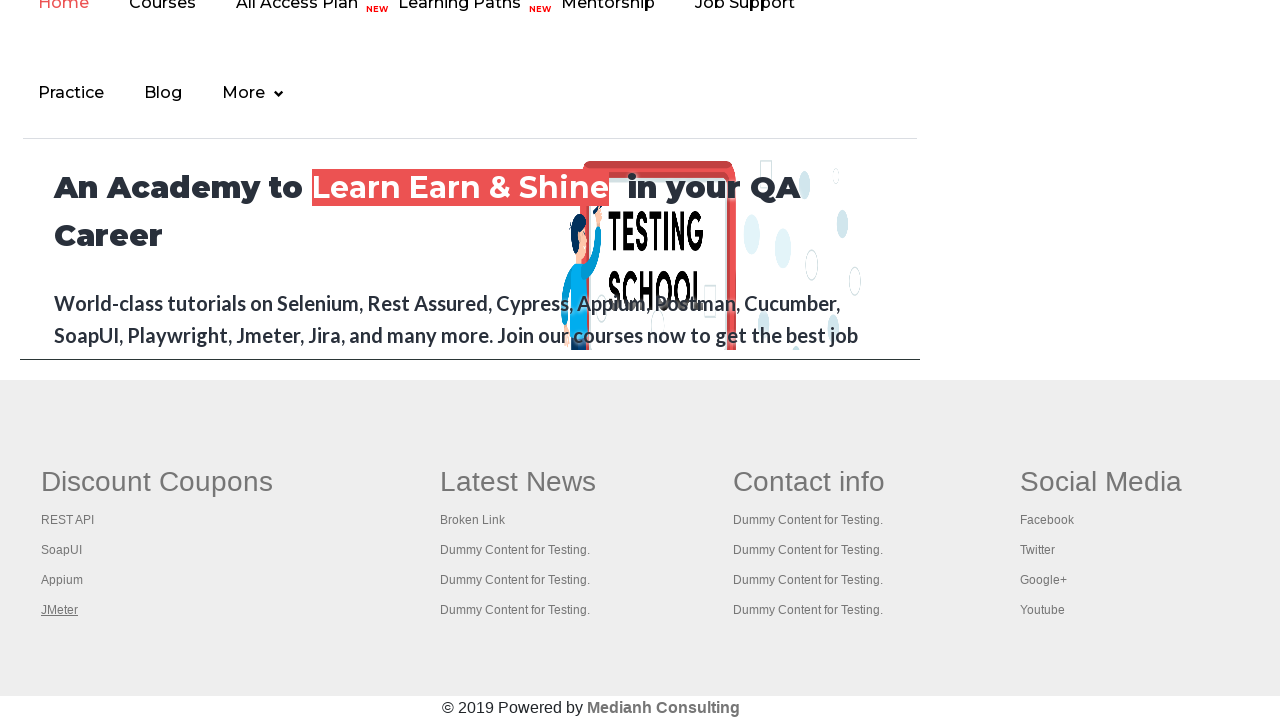

Retrieved title from opened page: The World’s Most Popular API Testing Tool | SoapUI
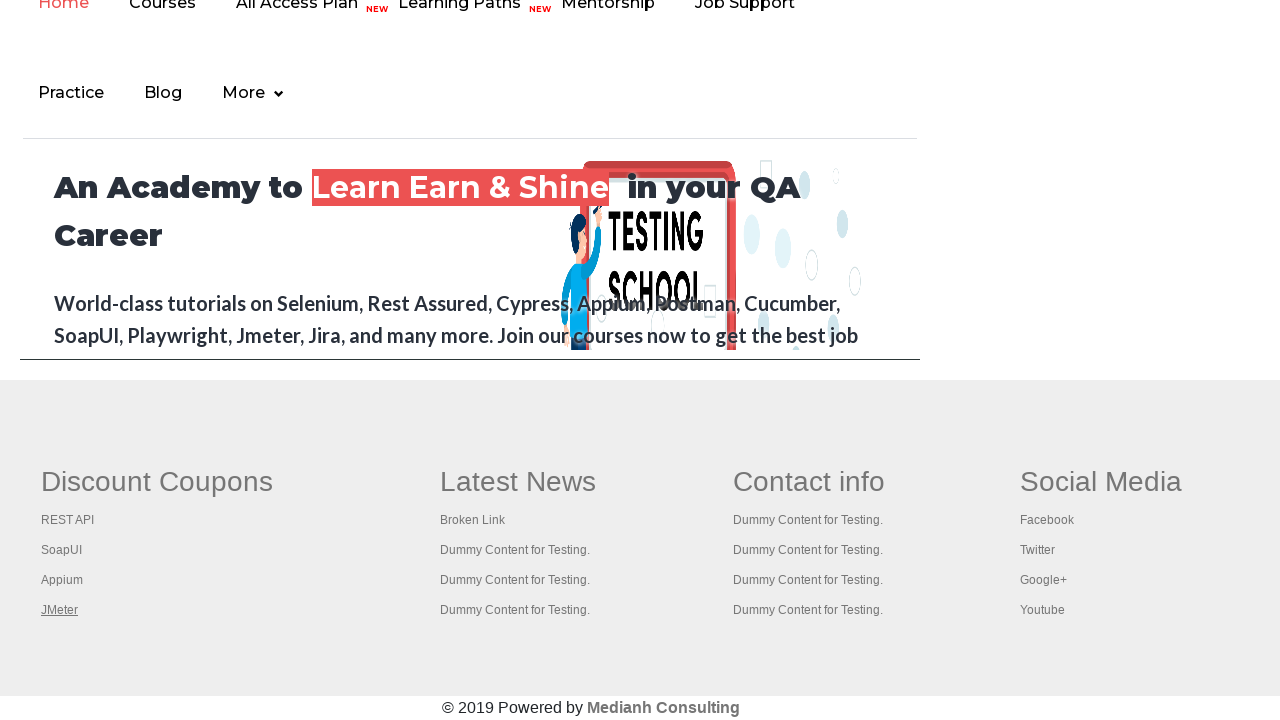

Retrieved title from opened page: Appium tutorial for Mobile Apps testing | RahulShetty Academy | Rahul
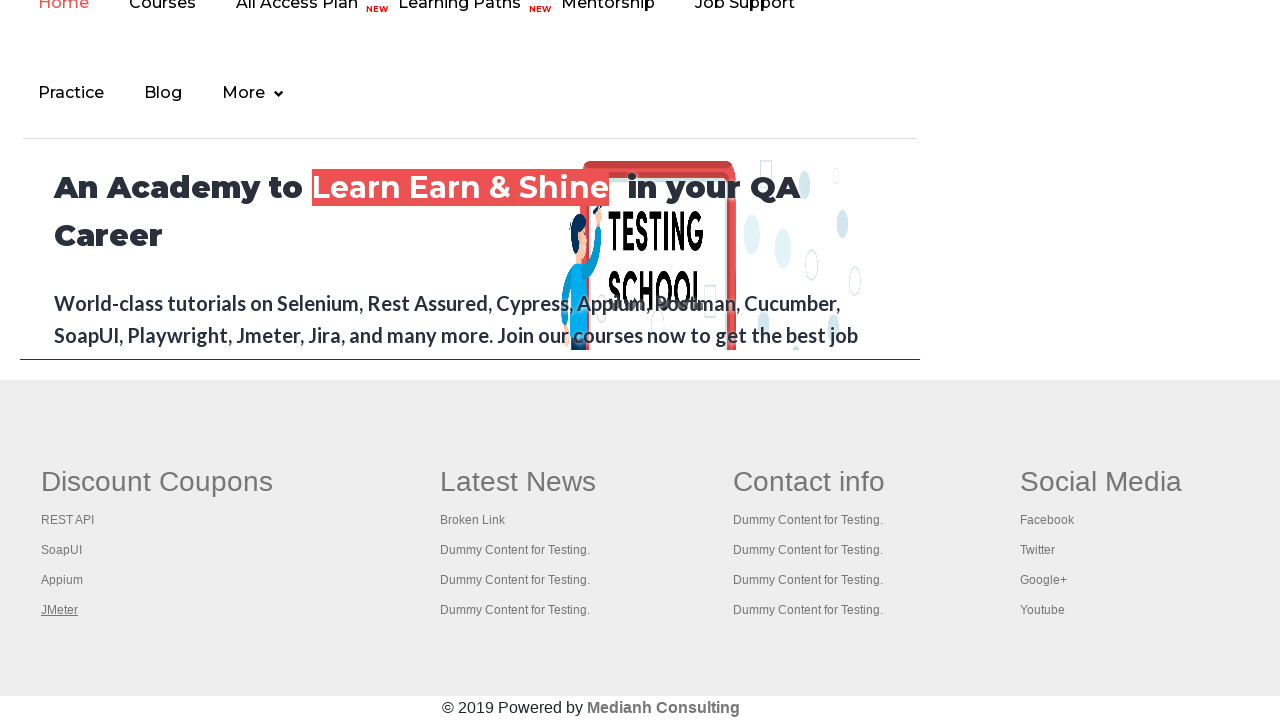

Retrieved title from opened page: Apache JMeter - Apache JMeter™
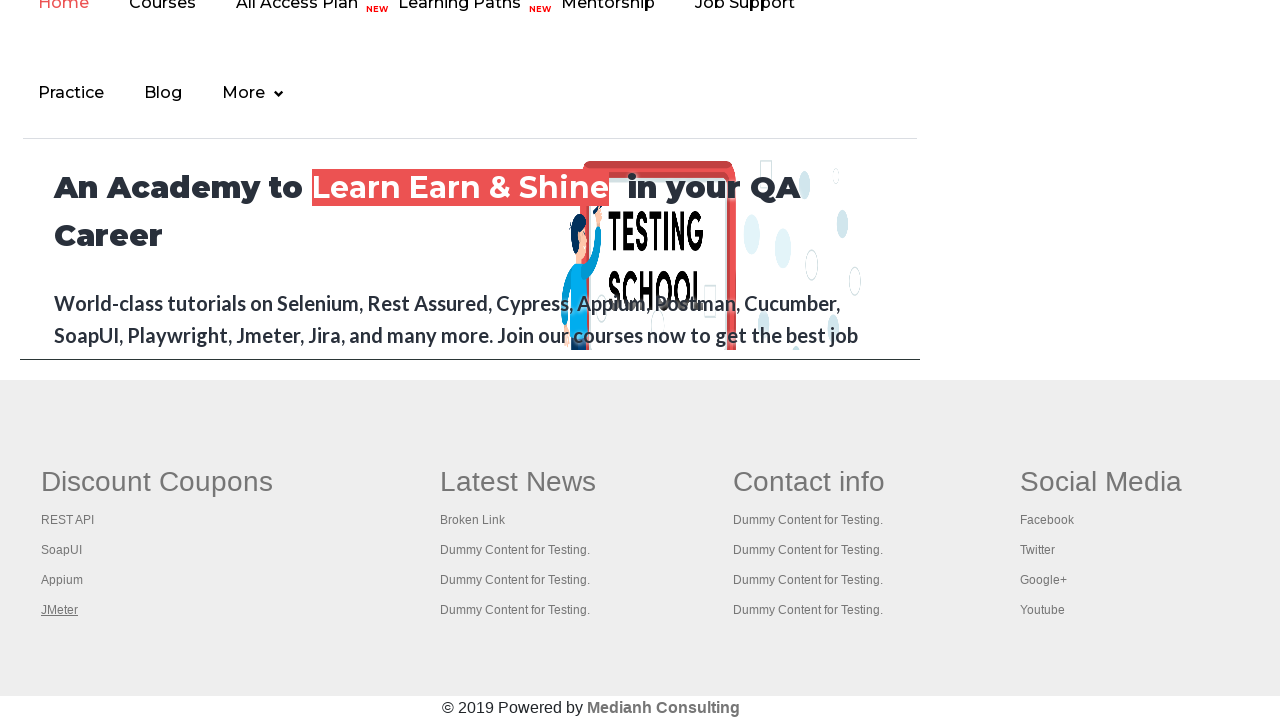

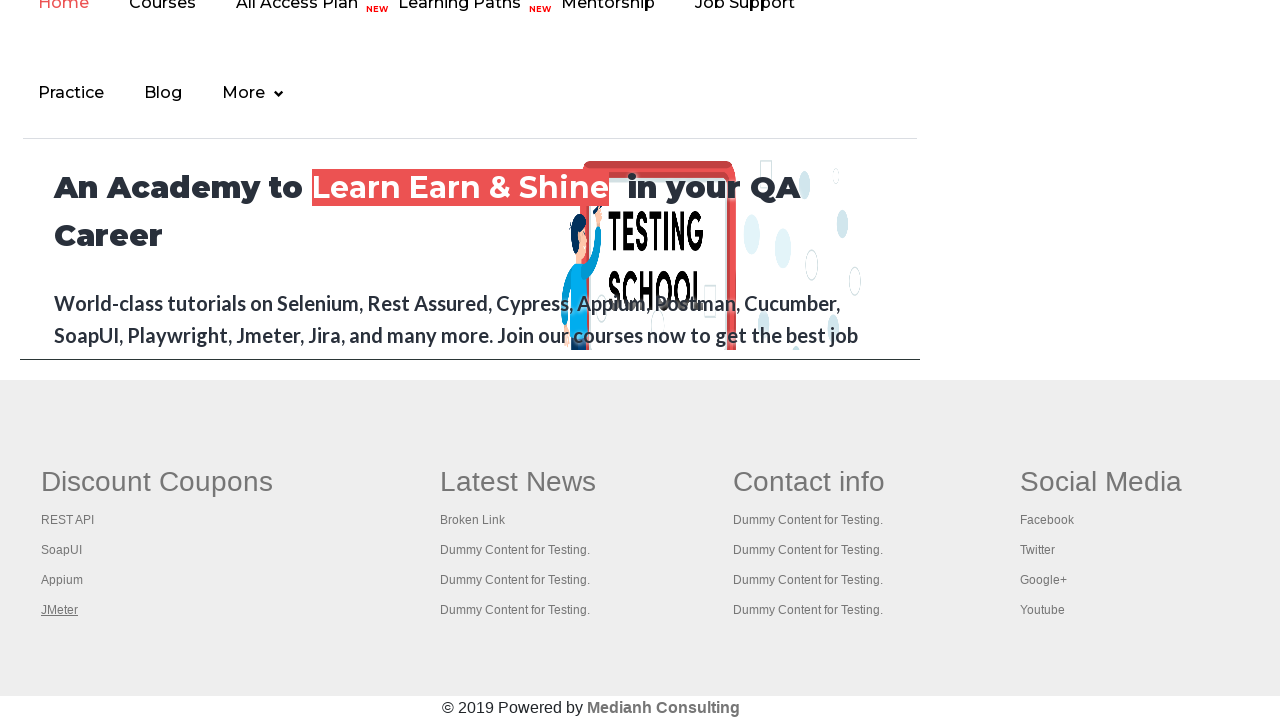